Tests the complete flight booking flow on BlazeDemo by selecting departure and destination cities, choosing a flight from the results, filling in passenger and payment details, and completing the purchase.

Starting URL: https://blazedemo.com/

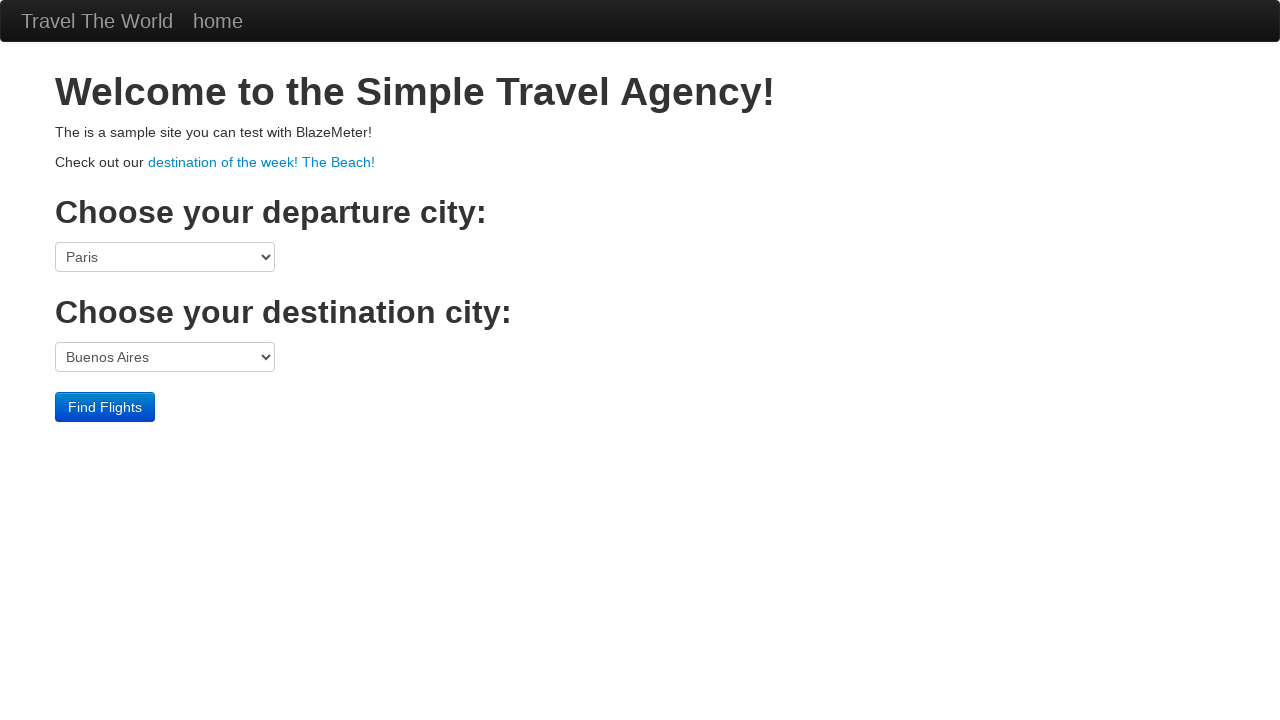

Selected departure city 'Boston' from dropdown on select[name='fromPort']
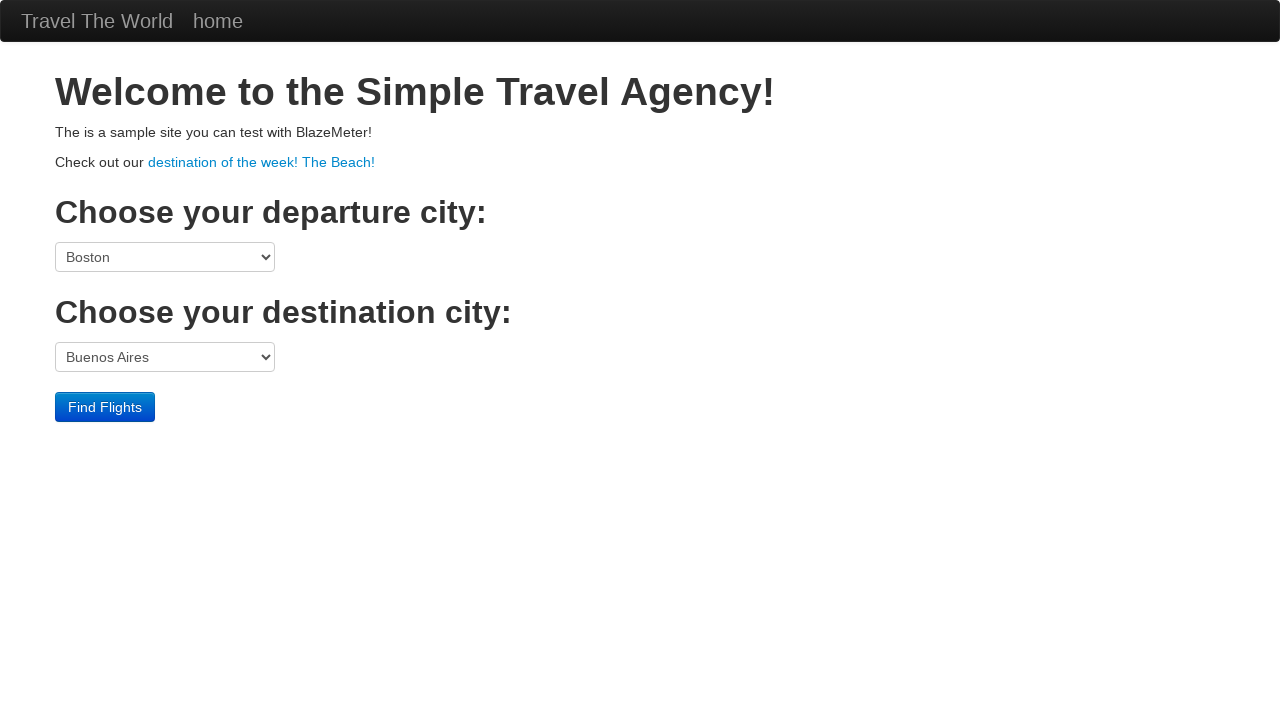

Selected destination city 'London' from dropdown on select[name='toPort']
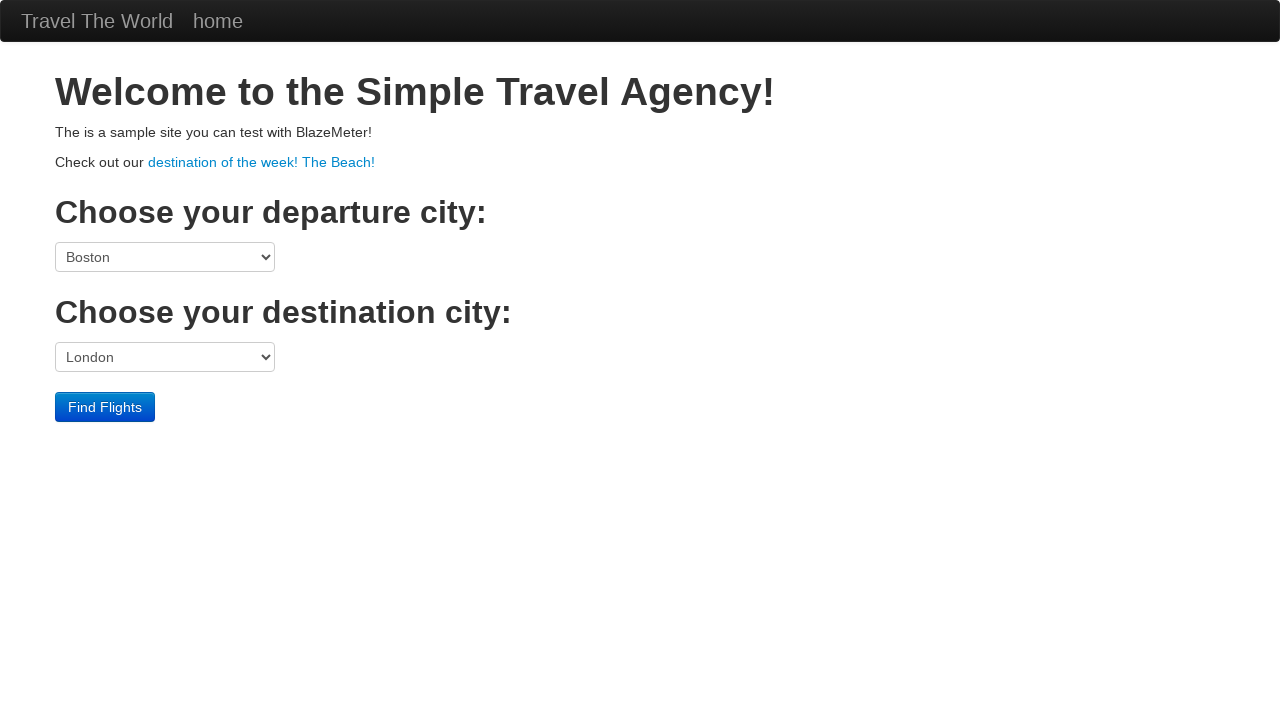

Clicked 'Find Flights' button to search for available flights at (105, 407) on input[type='submit']
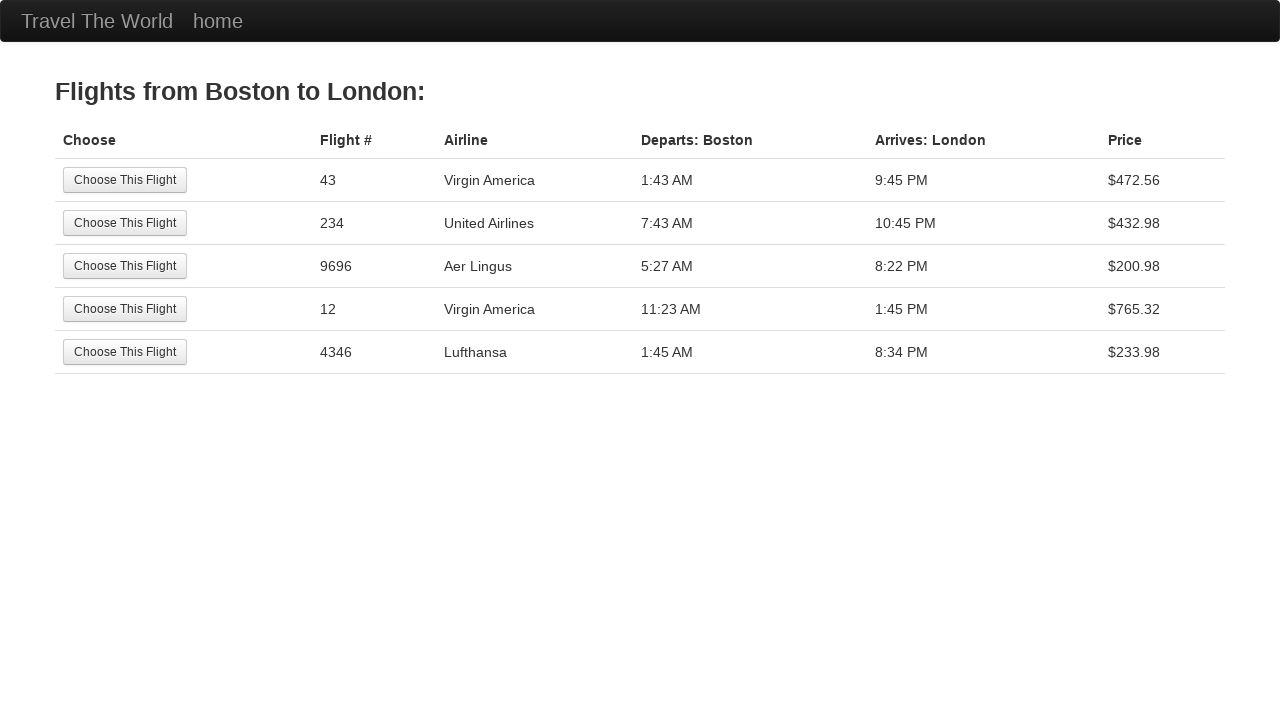

Flight results table loaded successfully
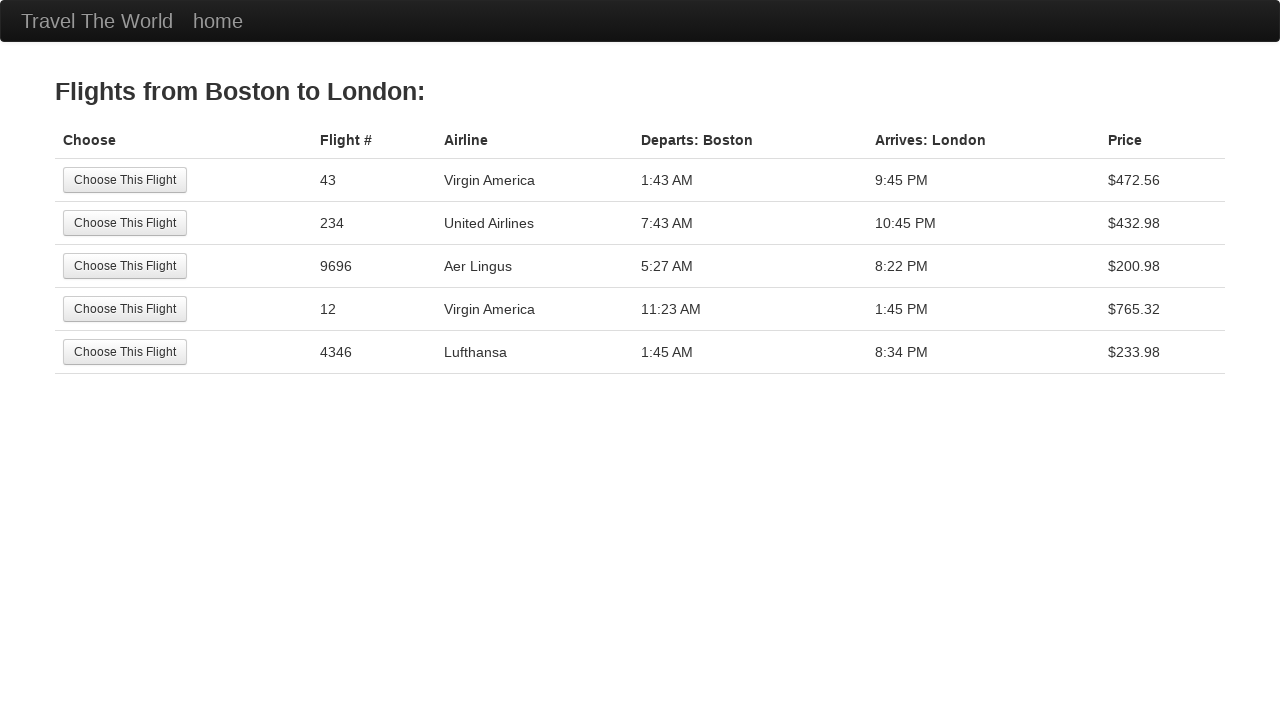

Selected the 4th flight from the results list at (125, 309) on xpath=//table[@class='table']/tbody/tr[4]/td[1]/input
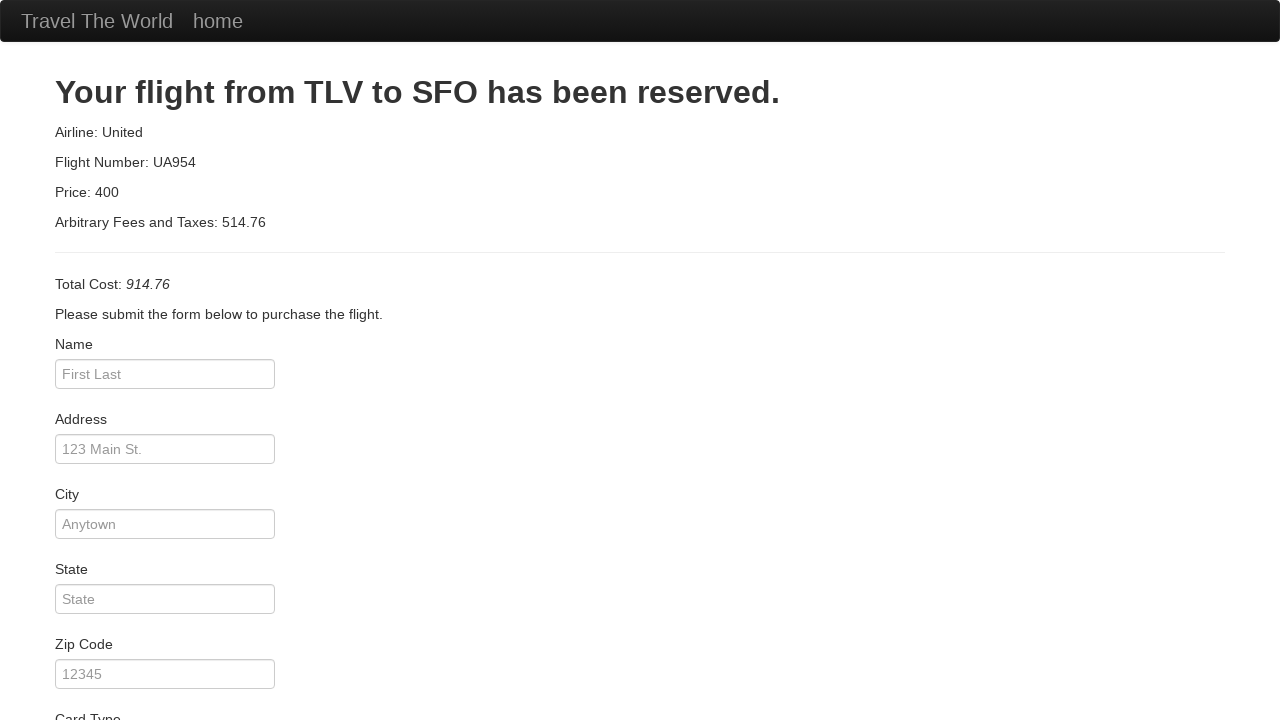

Purchase/passenger details page loaded
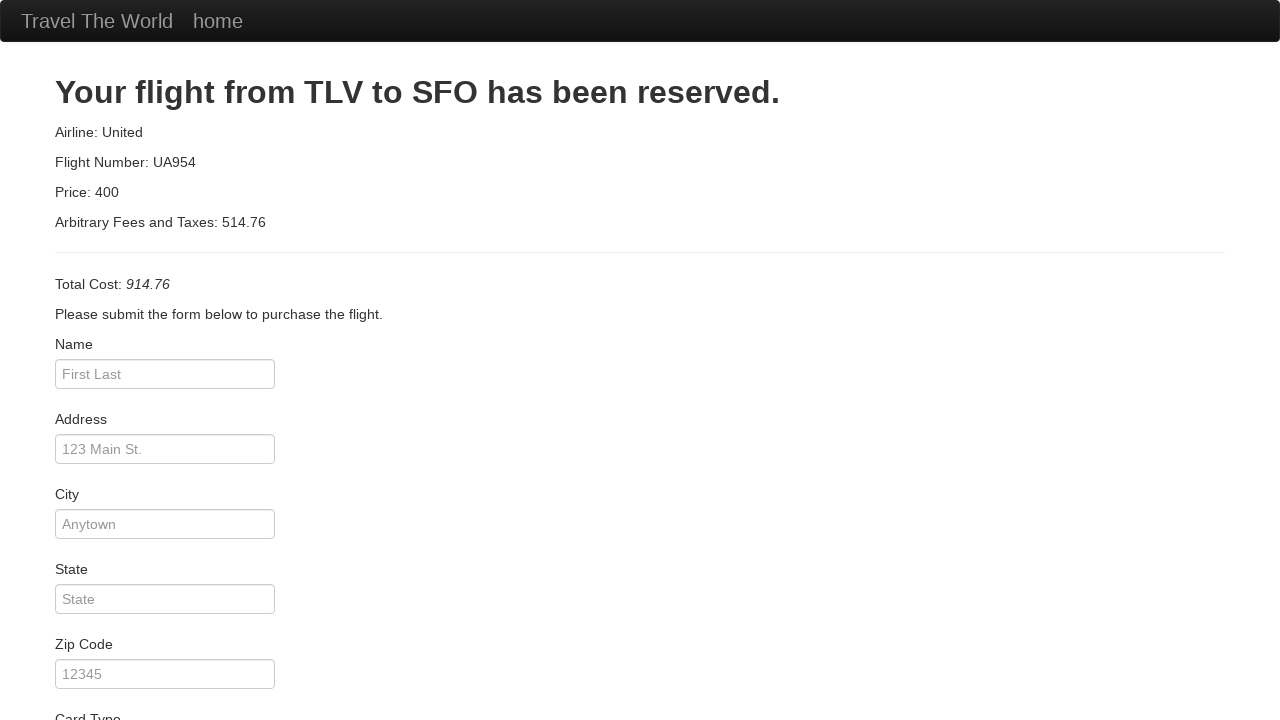

Entered passenger name 'John Smith' on #inputName
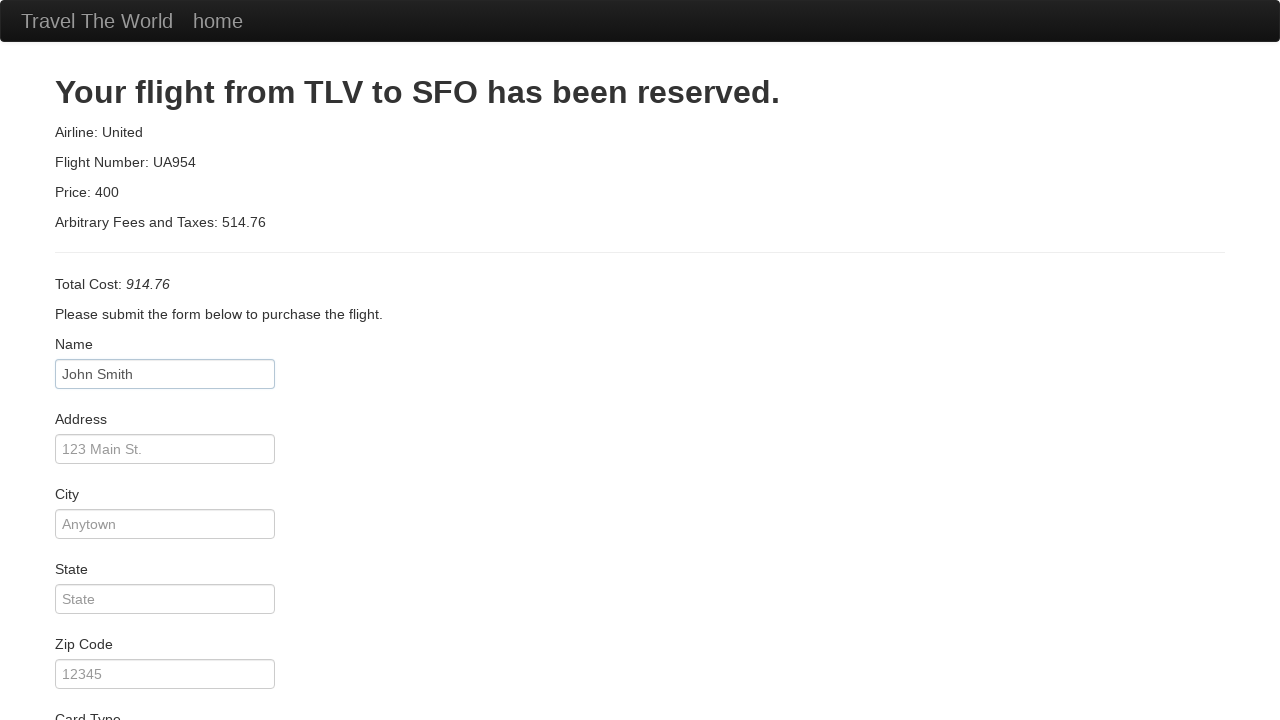

Entered address '456 Oak Avenue' on #address
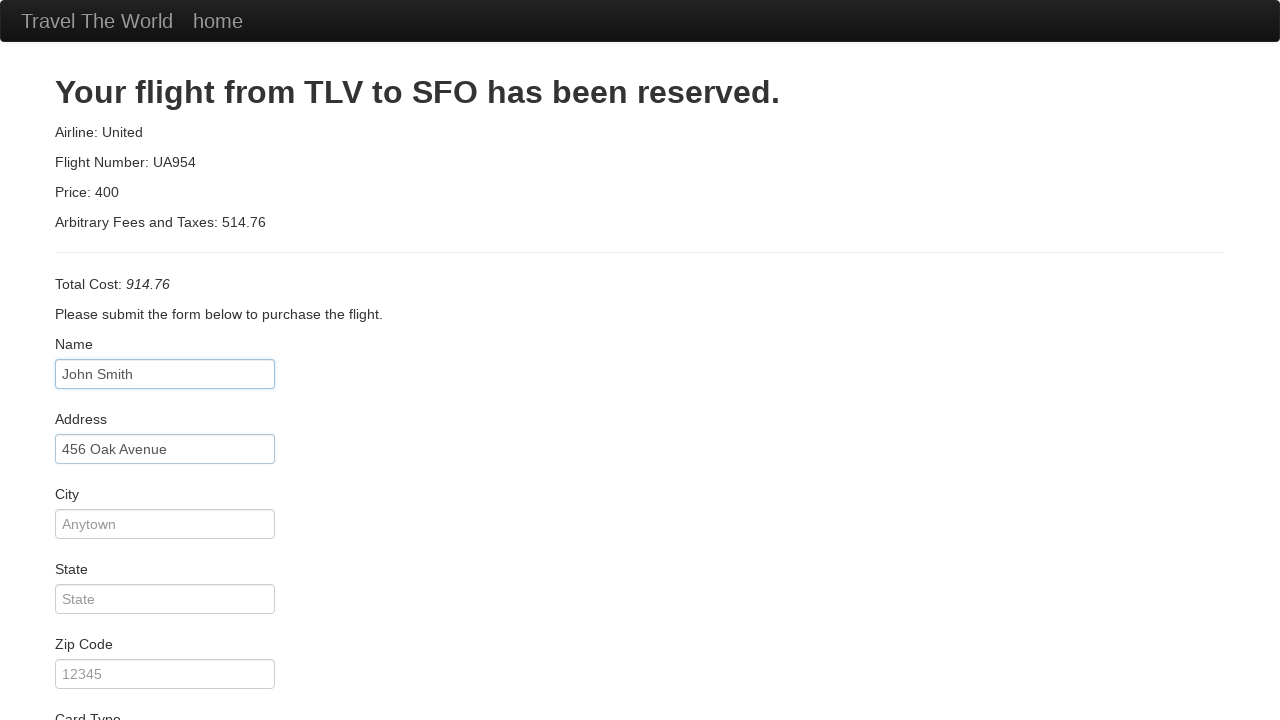

Entered city 'San Francisco' on #city
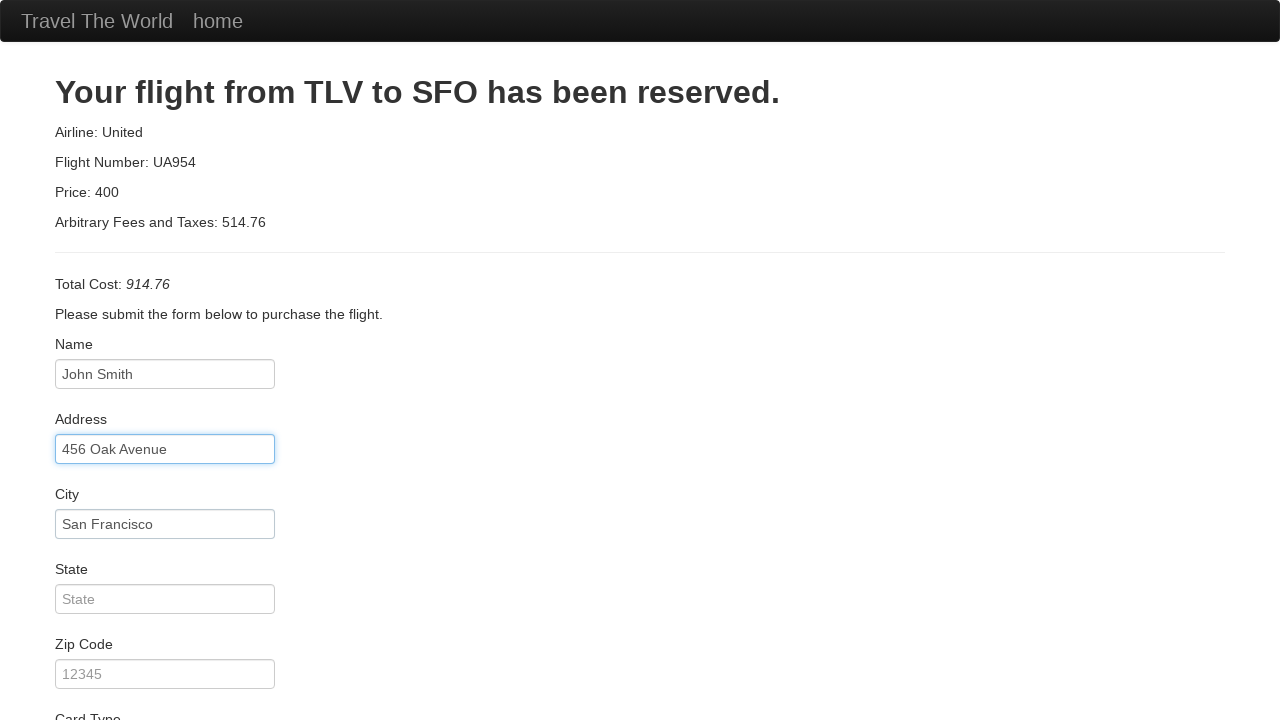

Entered state 'CA' on #state
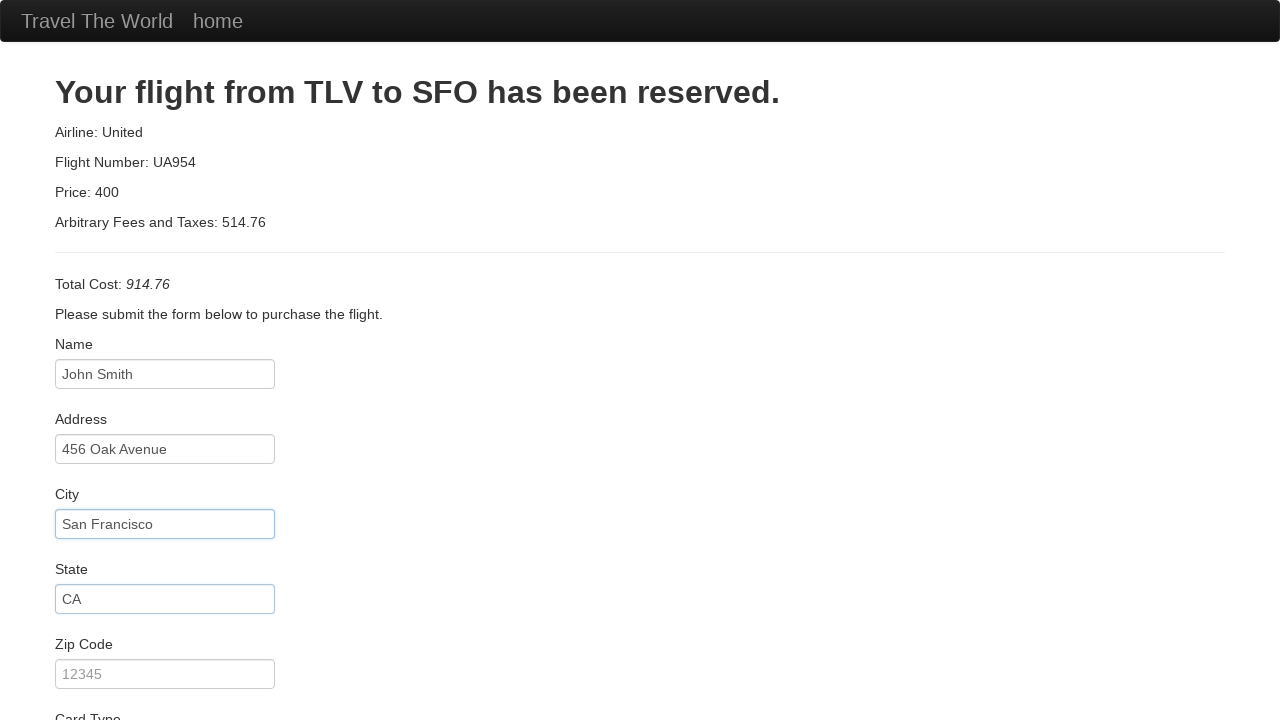

Entered zip code '94102' on #zipCode
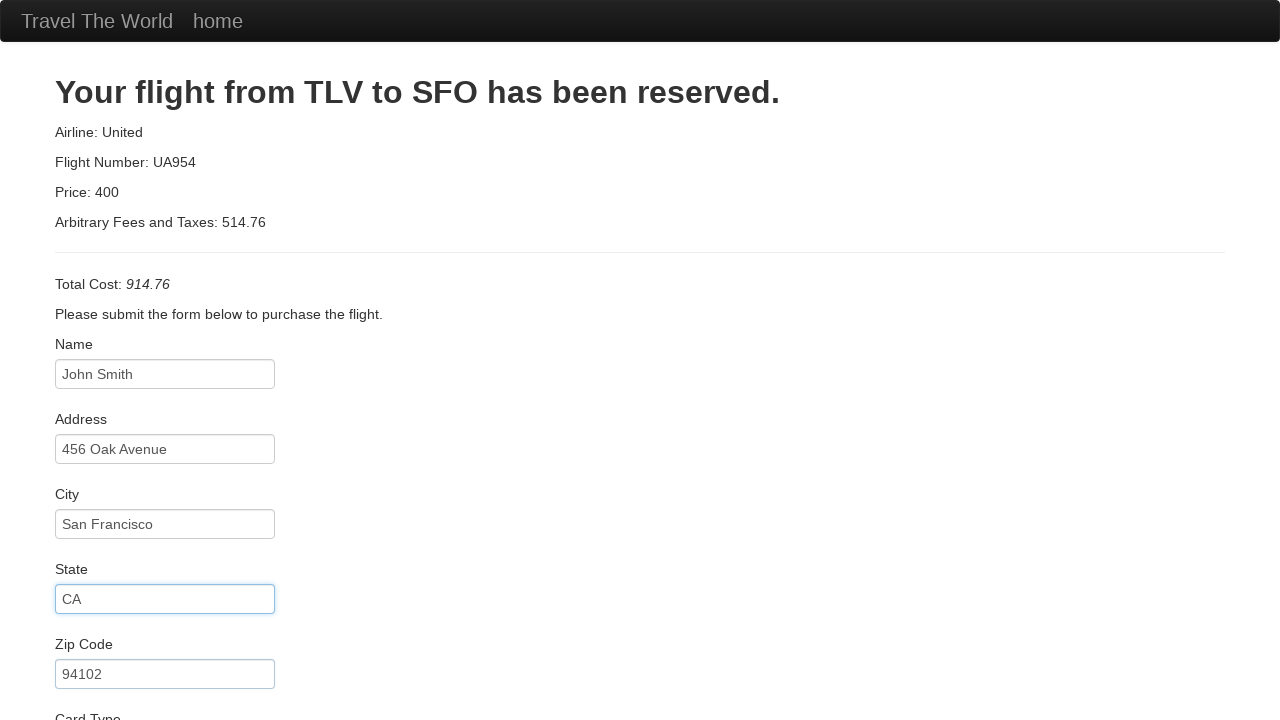

Entered credit card number on #creditCardNumber
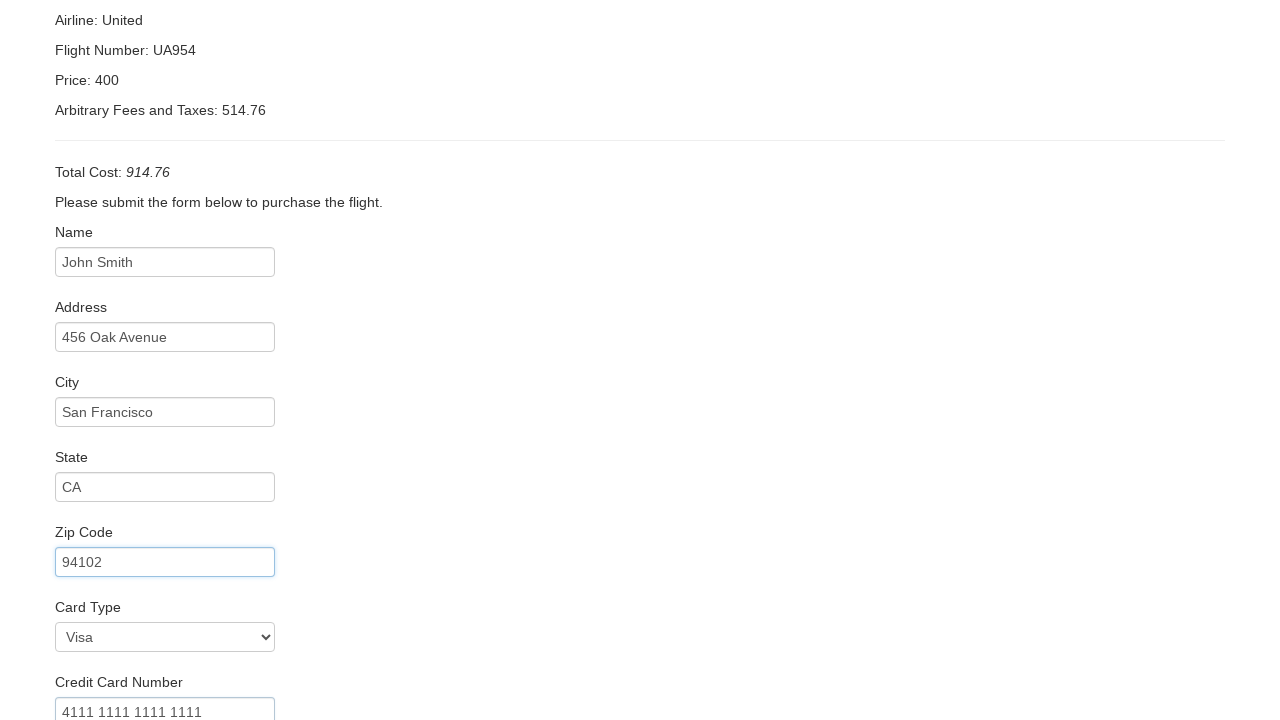

Entered cardholder name 'John Smith' on #nameOnCard
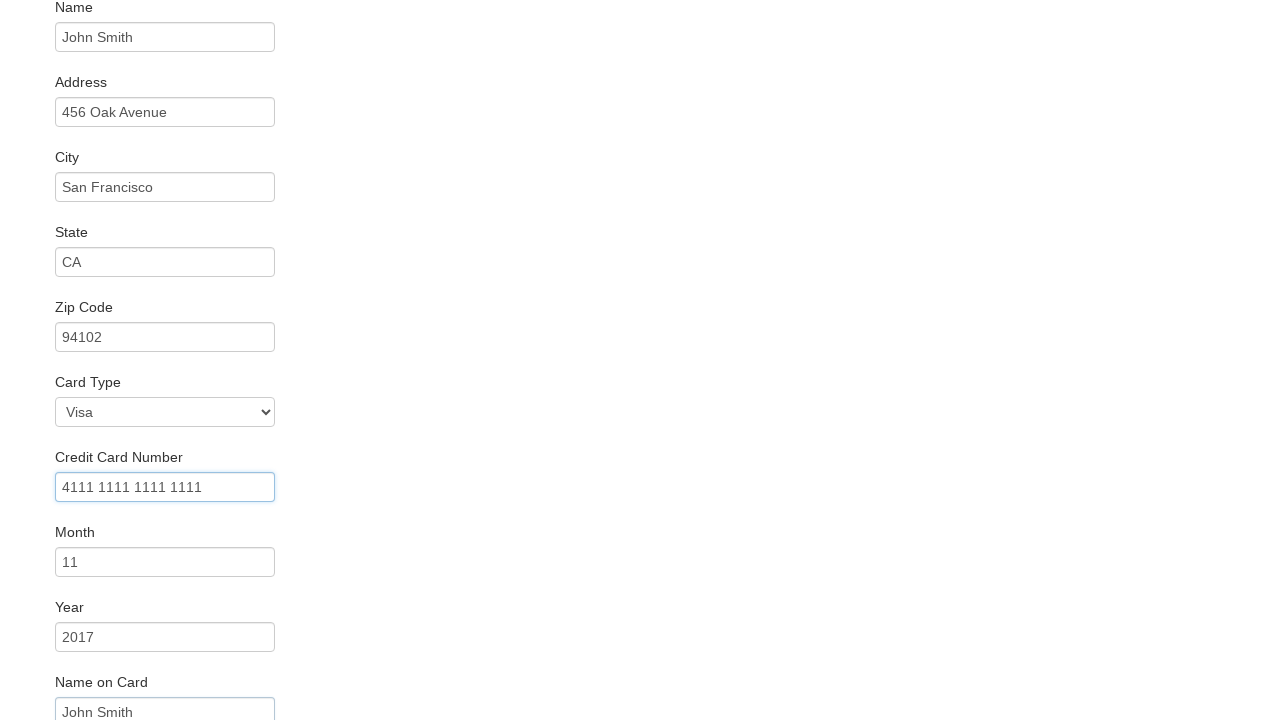

Clicked 'Purchase Flight' button to complete the booking at (118, 685) on input.btn.btn-primary
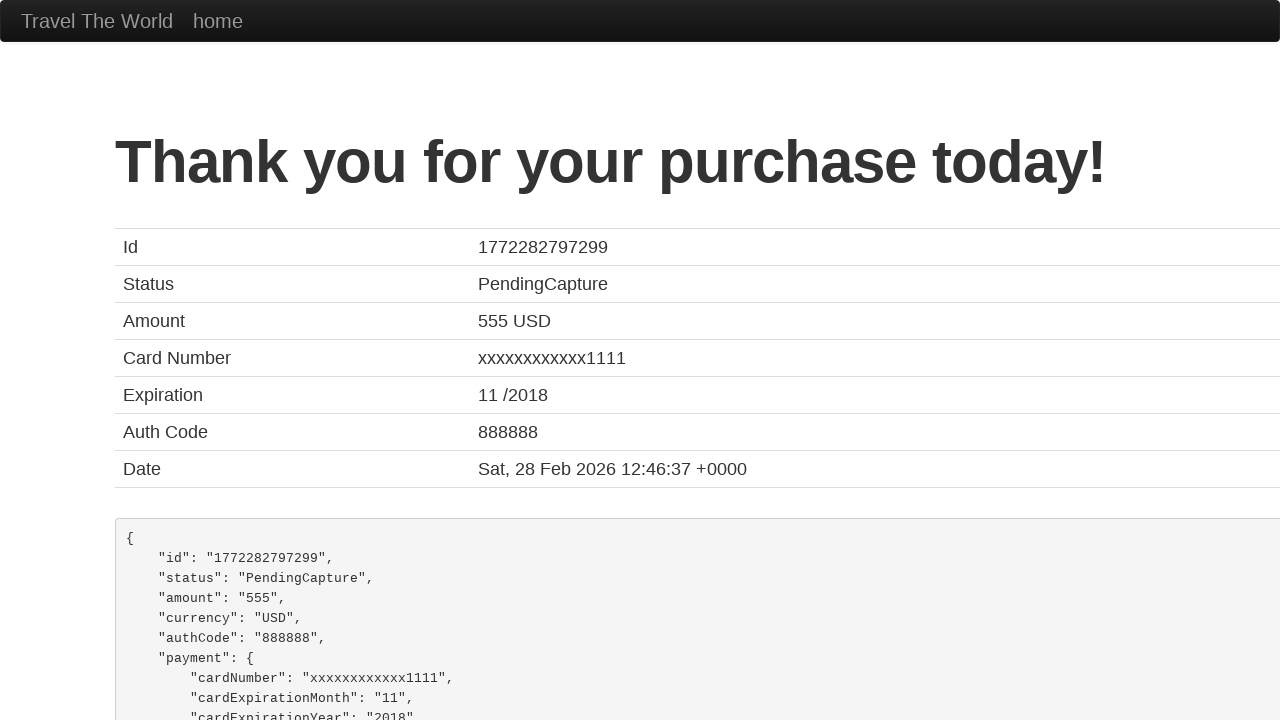

Flight booking confirmation page loaded successfully
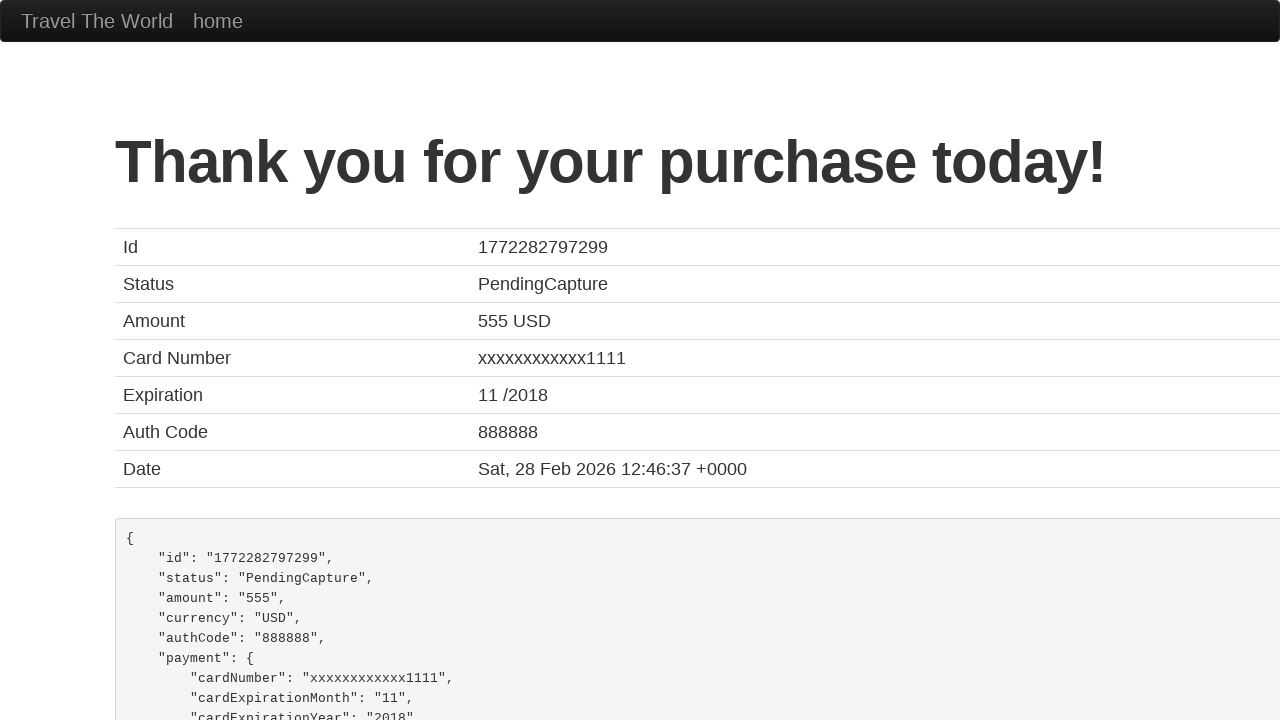

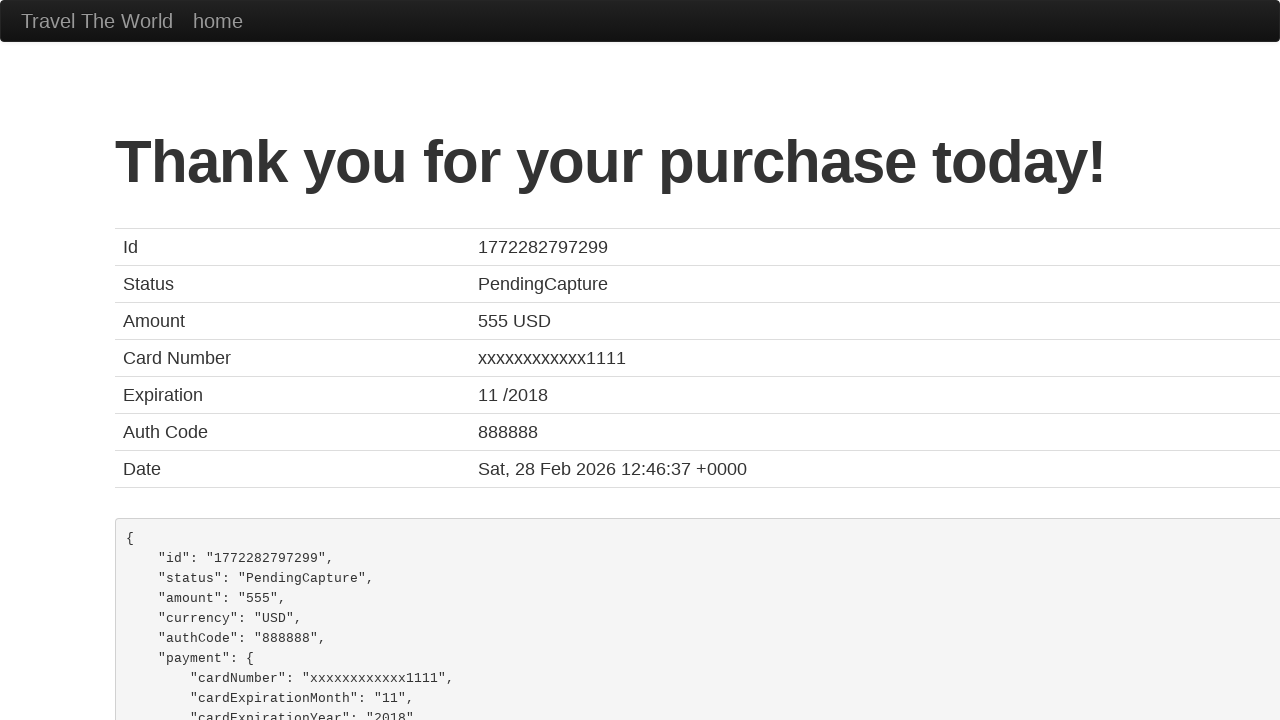